Tests a text box form on DemoQA by filling in full name, email, current address, and permanent address fields, then submitting the form and verifying the submitted details are displayed correctly.

Starting URL: https://demoqa.com/text-box

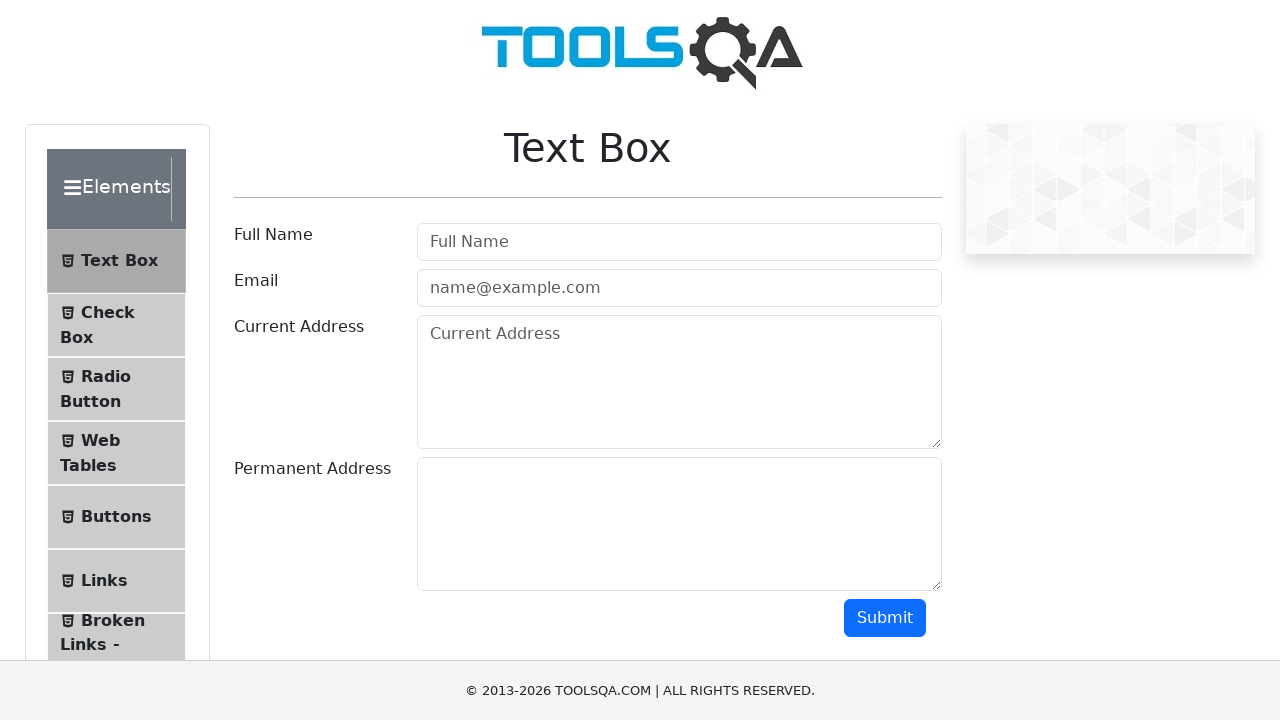

Filled full name field with 'Teofil Ursan' on #userName
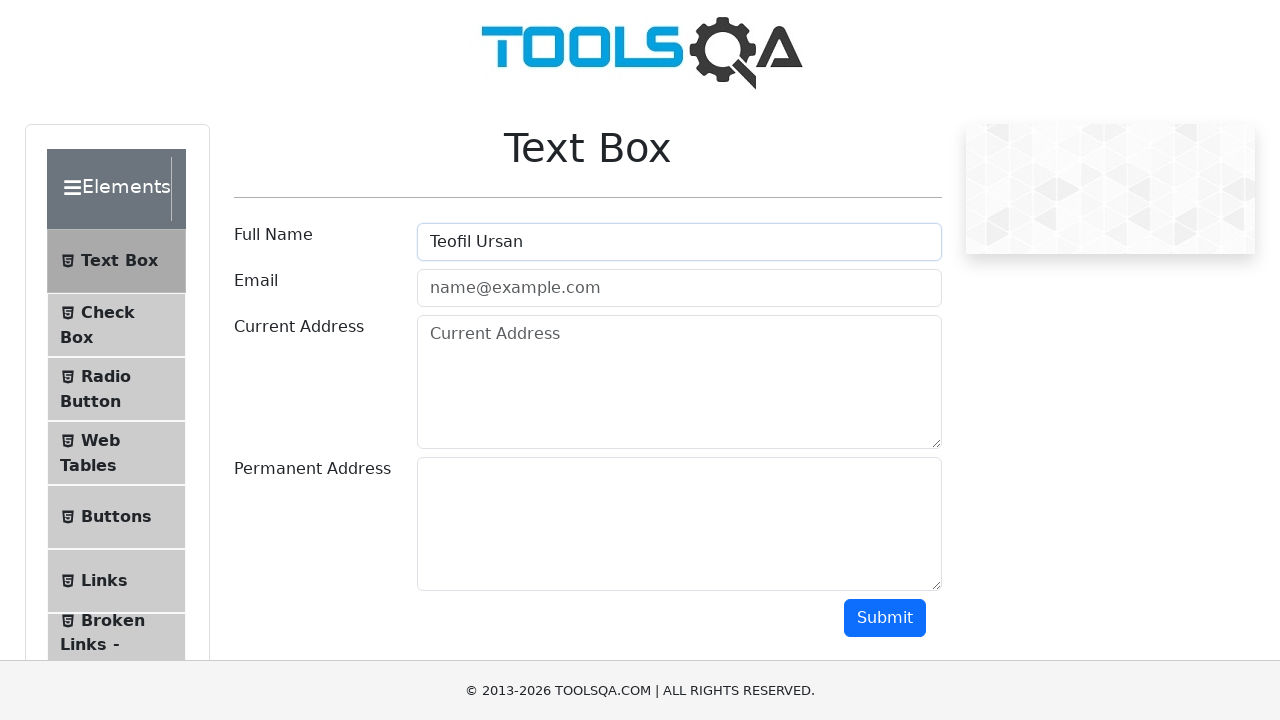

Filled email field with 'teo@test.com' on #userEmail
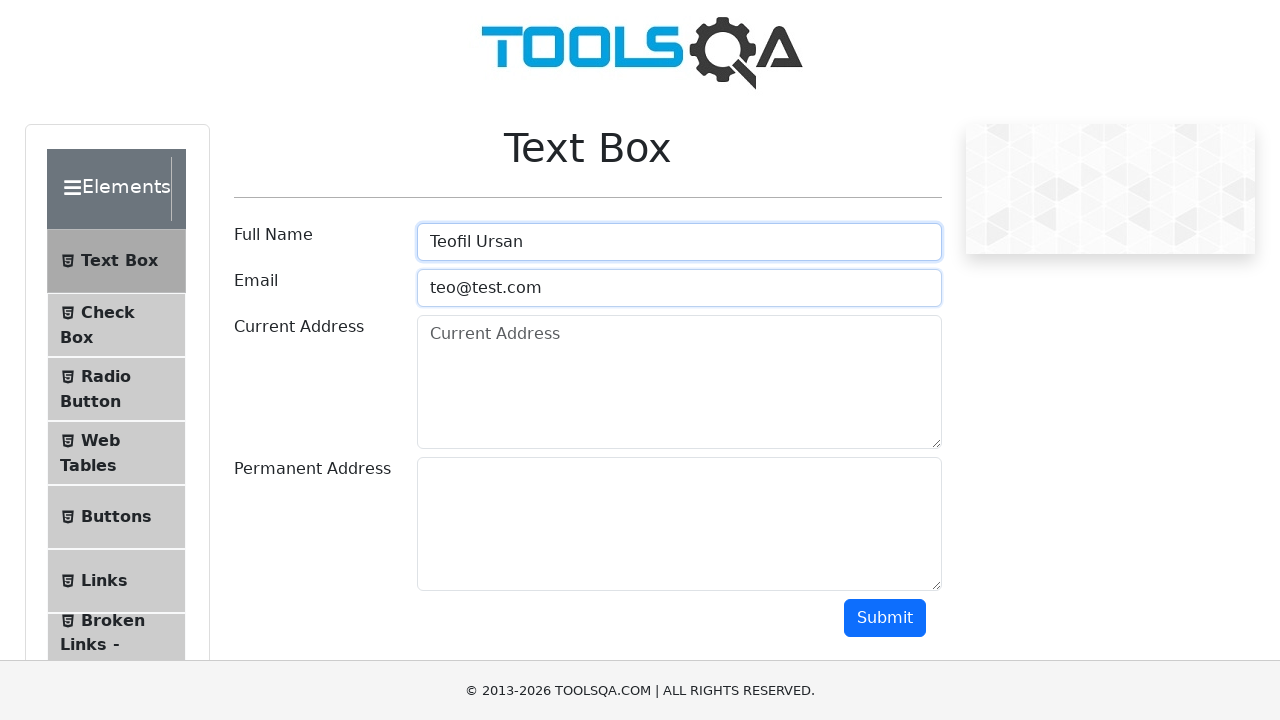

Filled current address field with 'Iasi' on #currentAddress
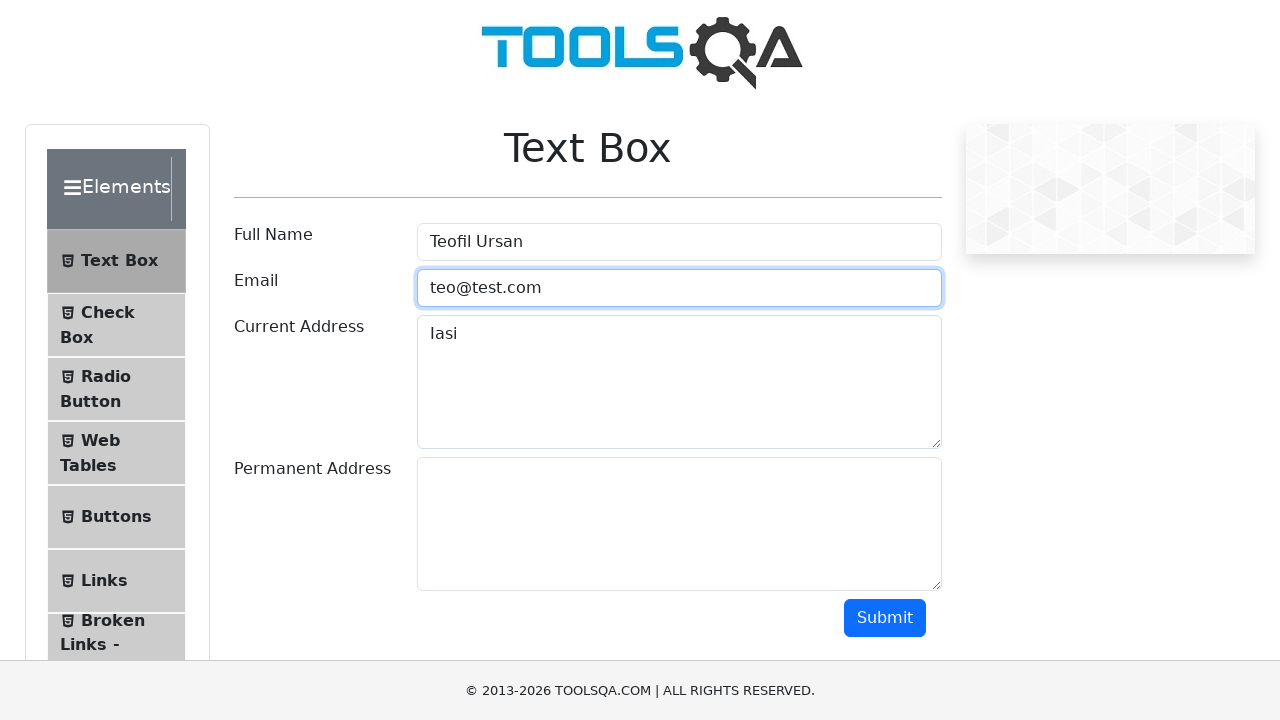

Filled permanent address field with 'Iasi' on #permanentAddress
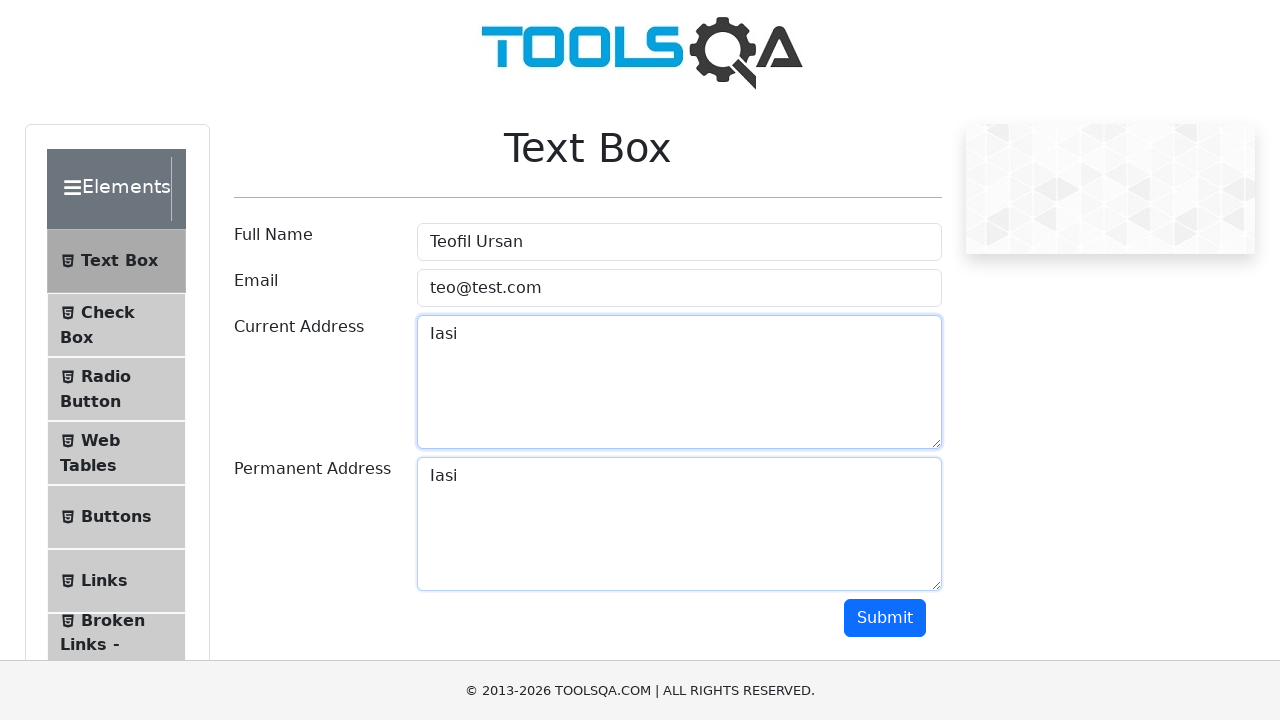

Clicked submit button to submit the form at (885, 618) on #submit
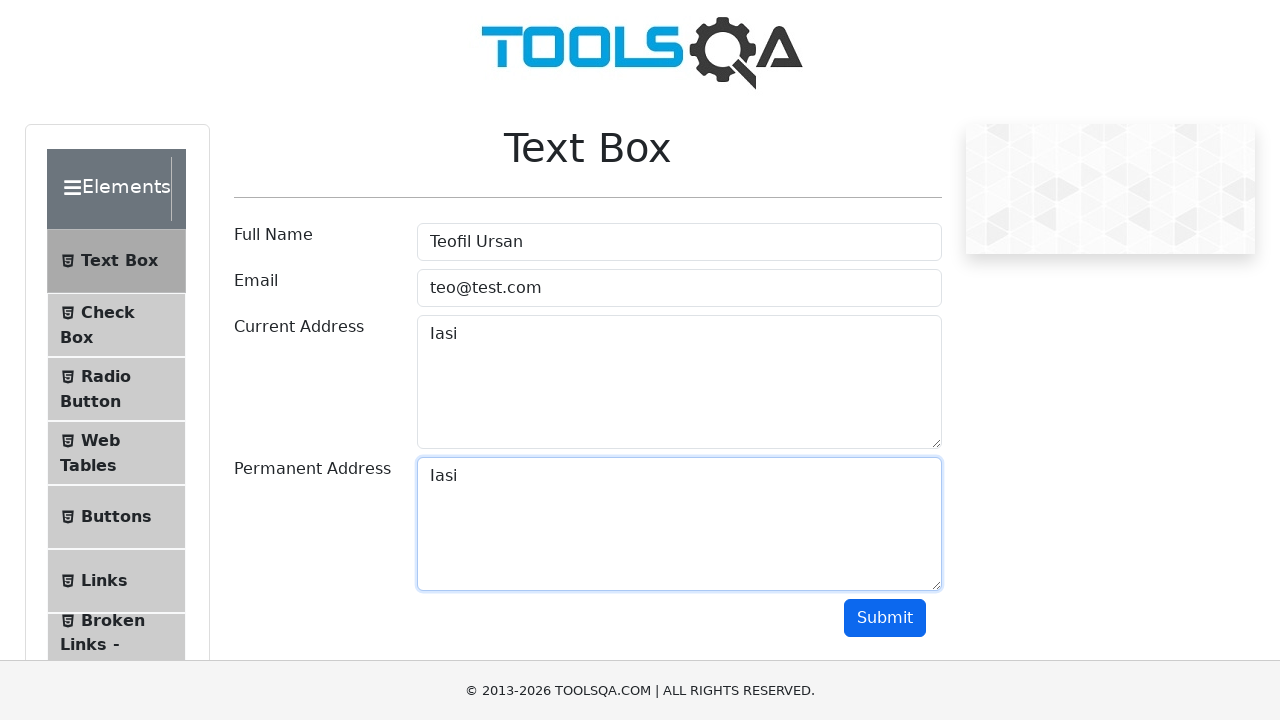

Waited for name element to appear after form submission
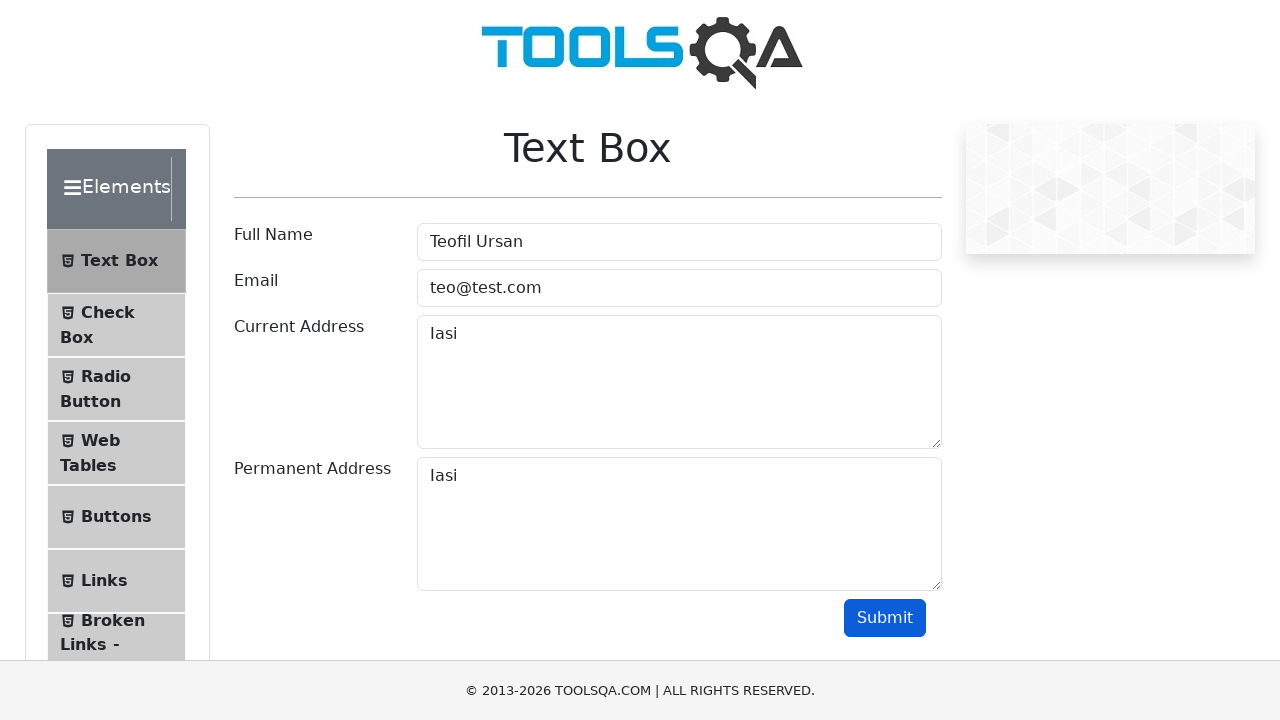

Retrieved submitted name text: 'Name:Teofil Ursan'
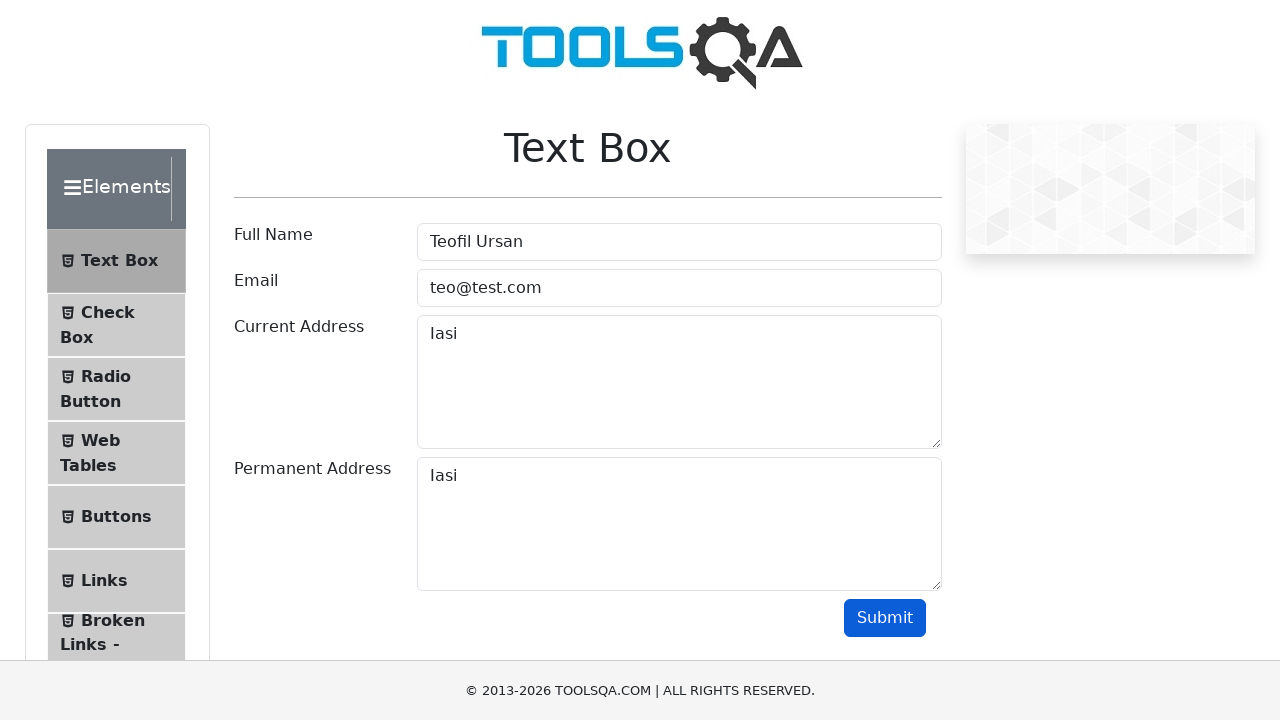

Verified name field matches expected value 'Name:Teofil Ursan'
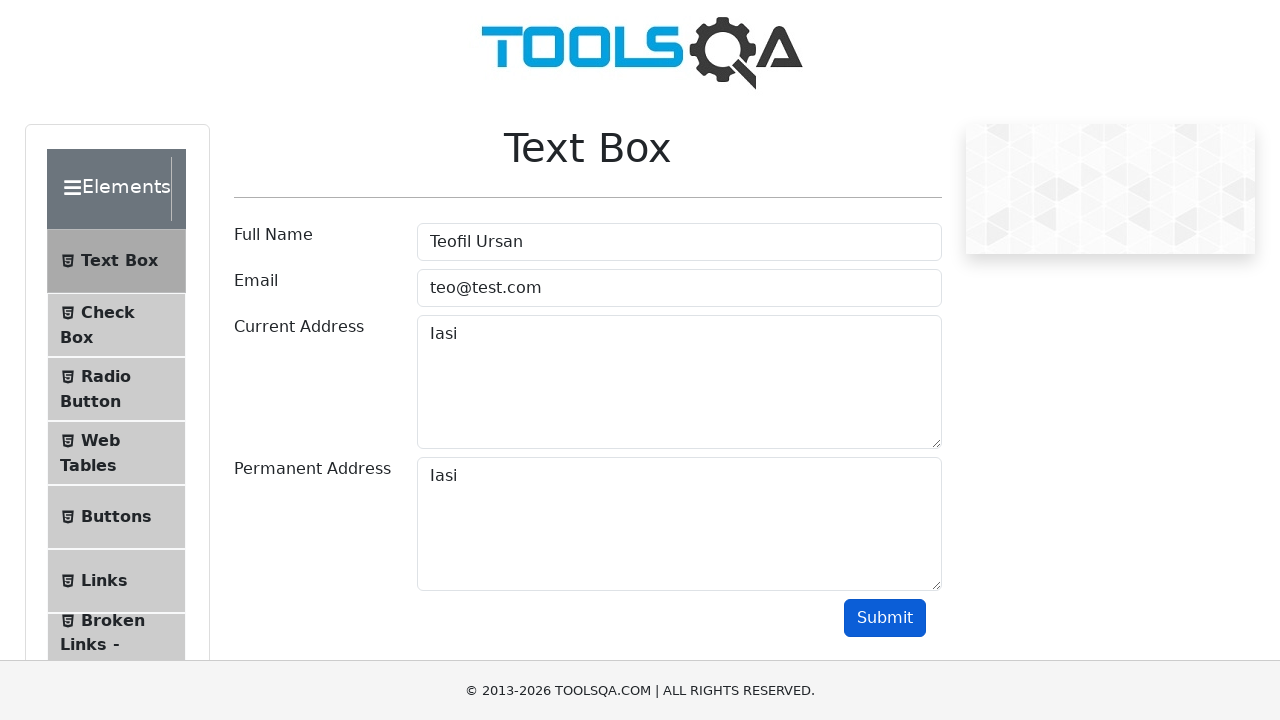

Retrieved submitted email text: 'Email:teo@test.com'
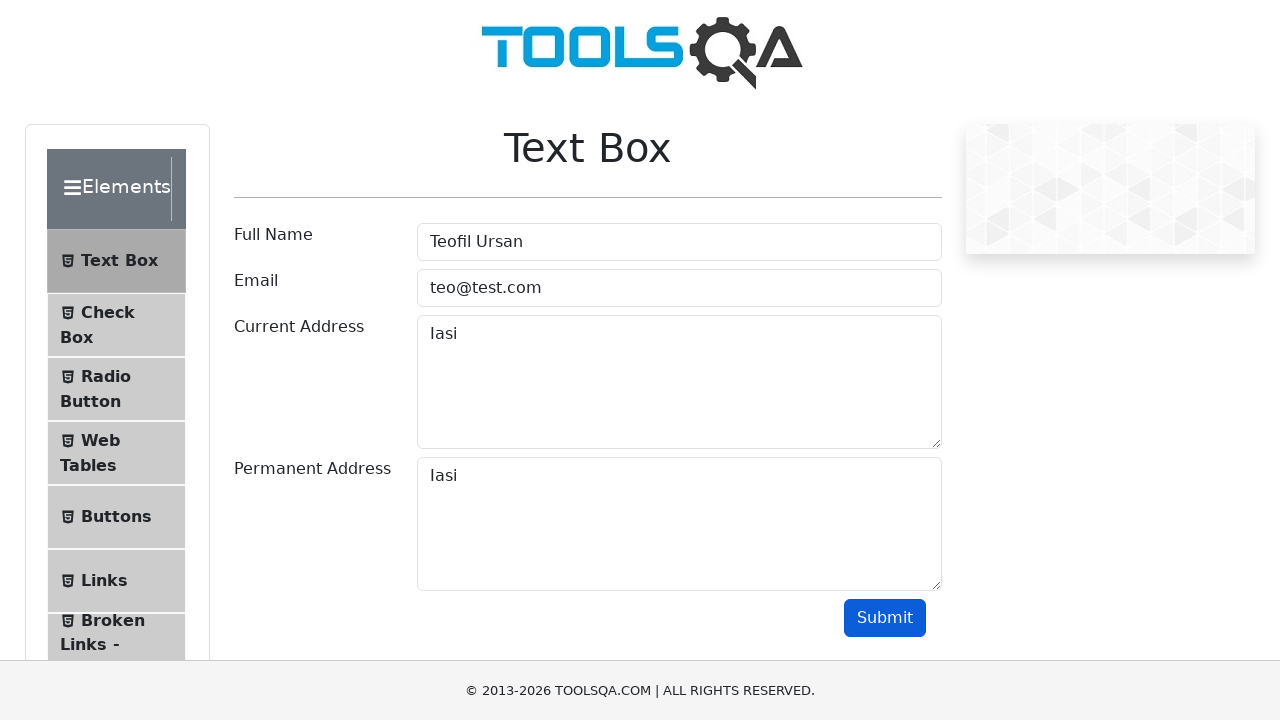

Verified email field matches expected value 'Email:teo@test.com'
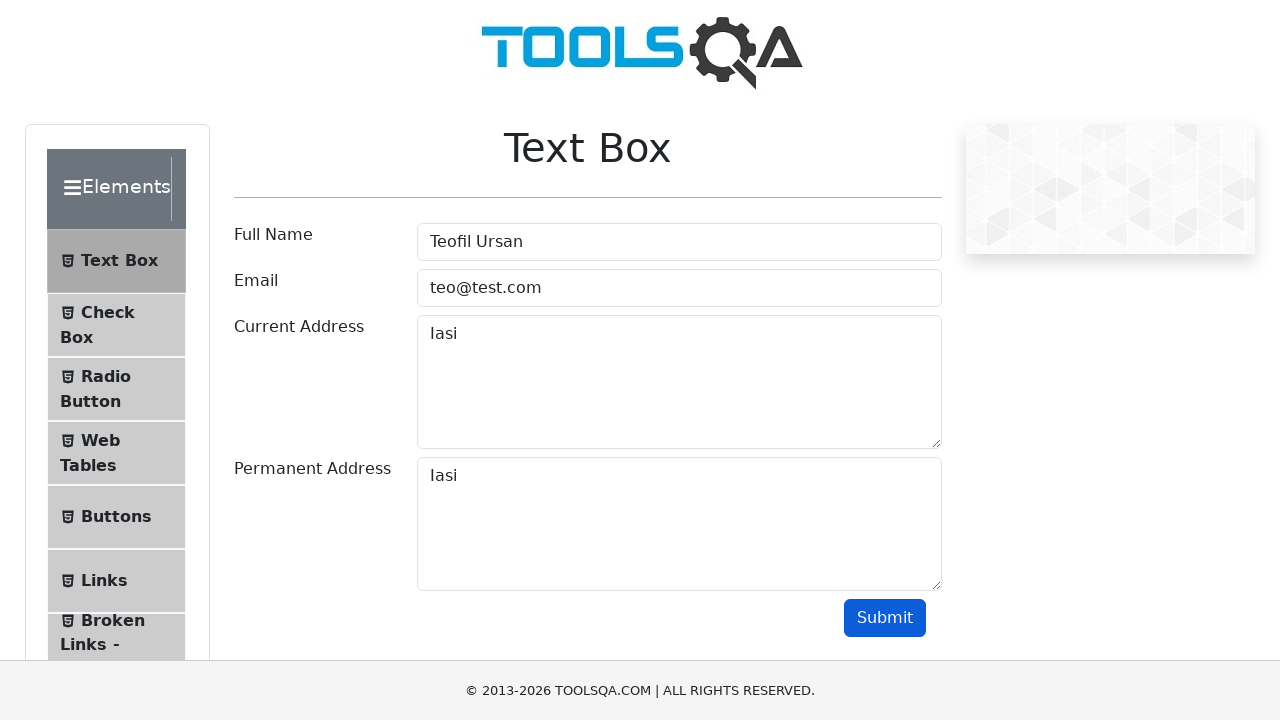

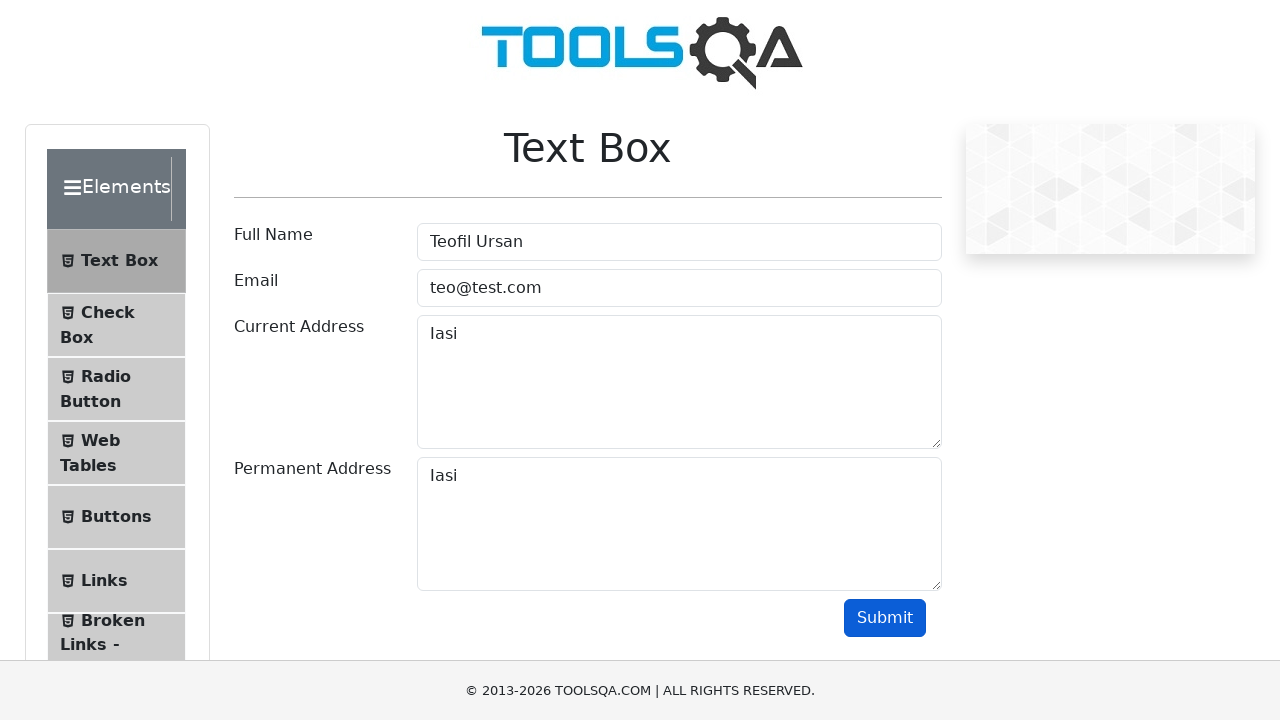